Tests explicit wait by clicking start button, waiting for loading icon to disappear, then verifying "Hello World!" text

Starting URL: http://the-internet.herokuapp.com/dynamic_loading/2

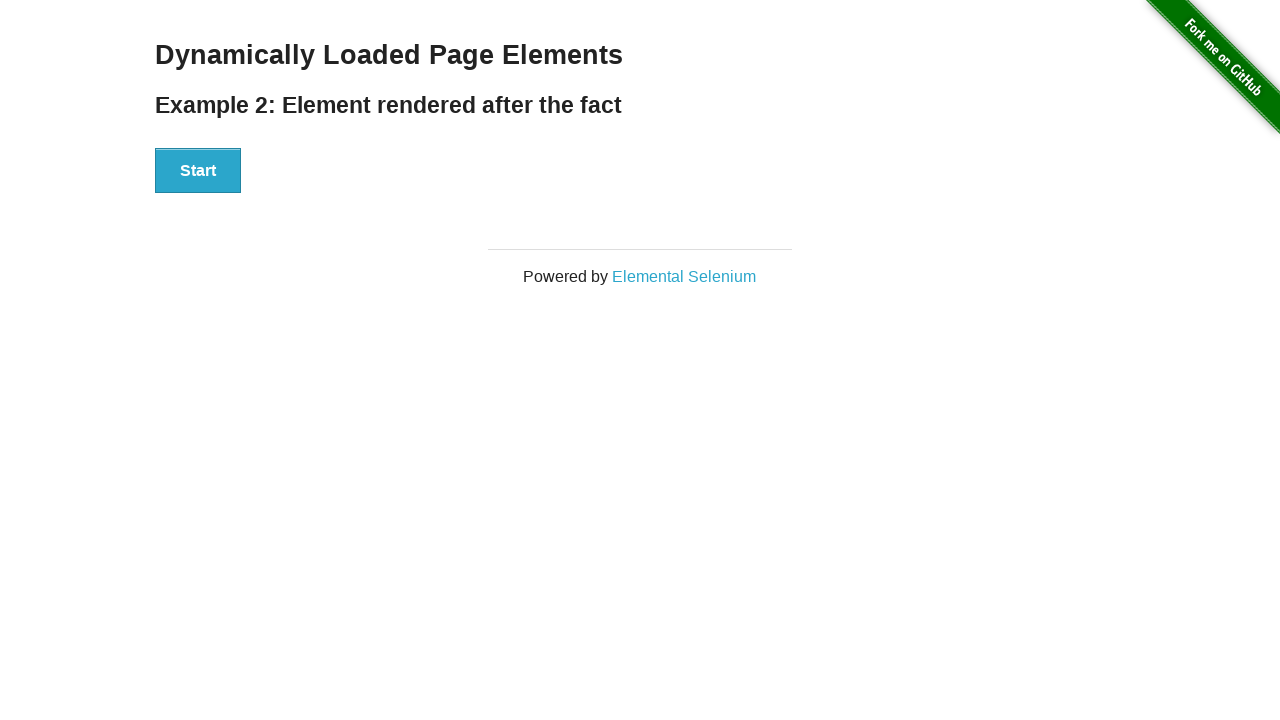

Clicked start button to initiate loading at (198, 171) on xpath=//div[@id='start']/button
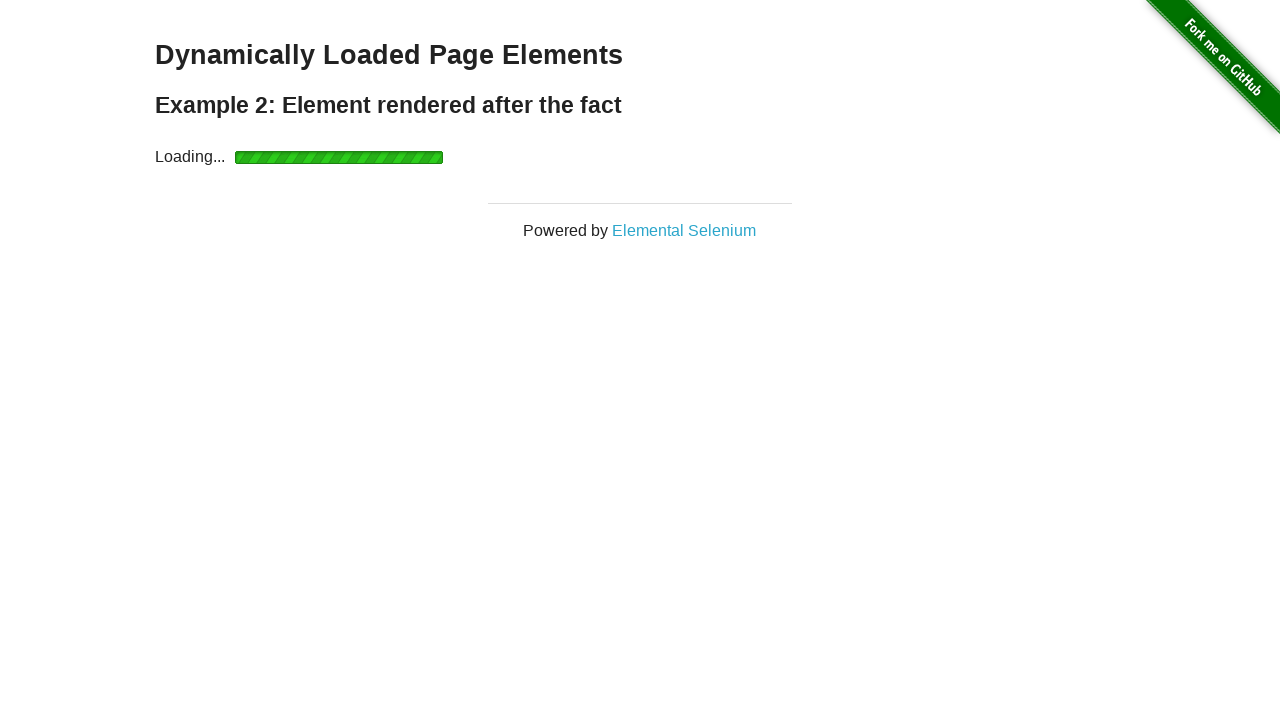

Waited for loading icon to disappear
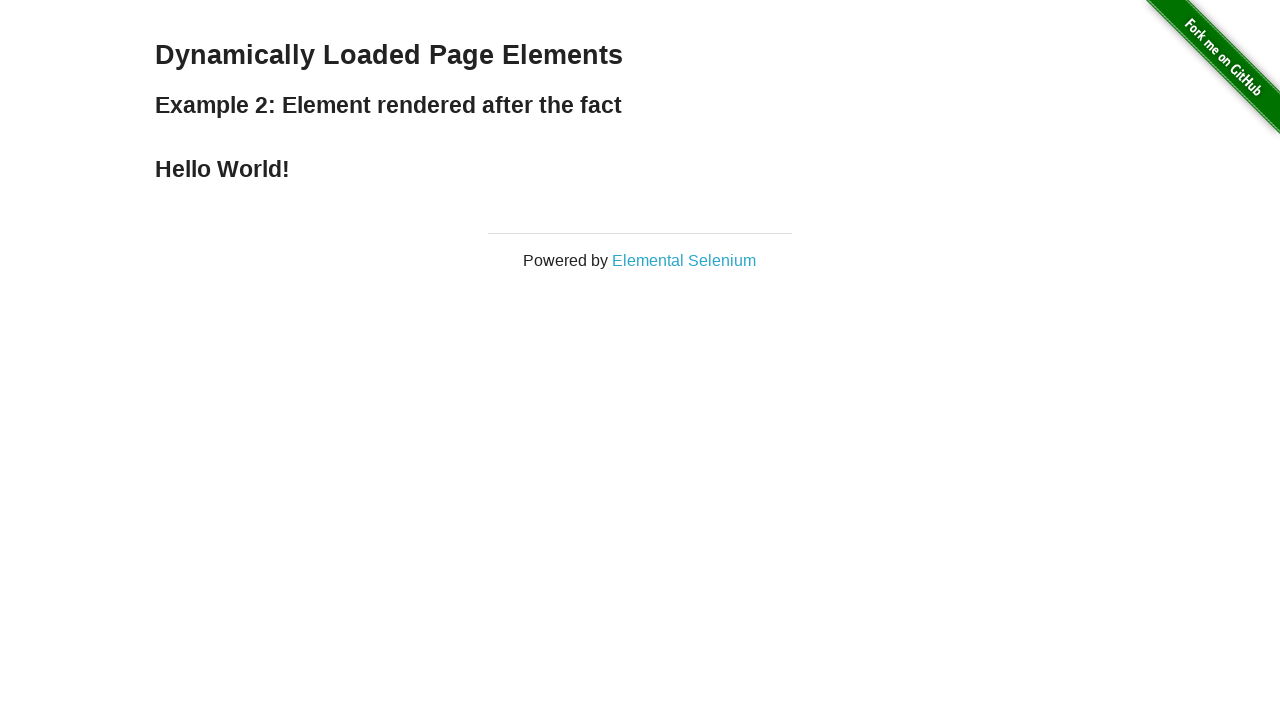

Verified 'Hello World!' text is visible
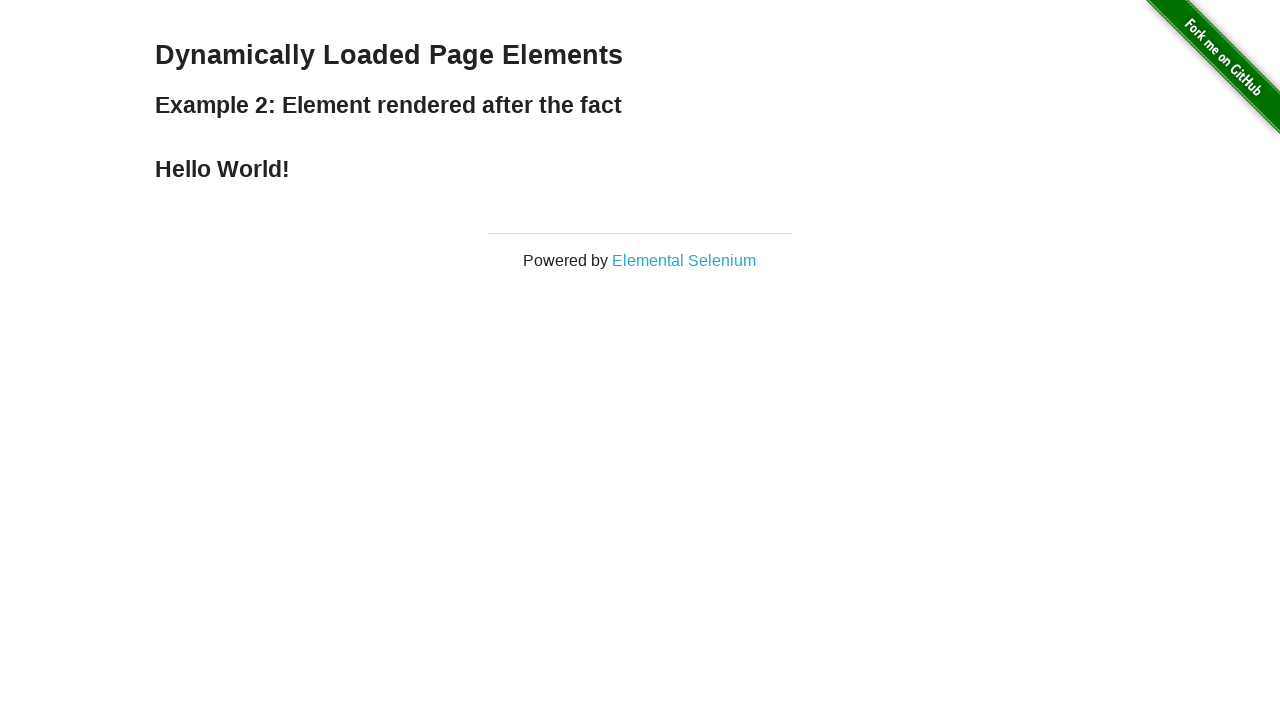

Confirmed text content matches 'Hello World!'
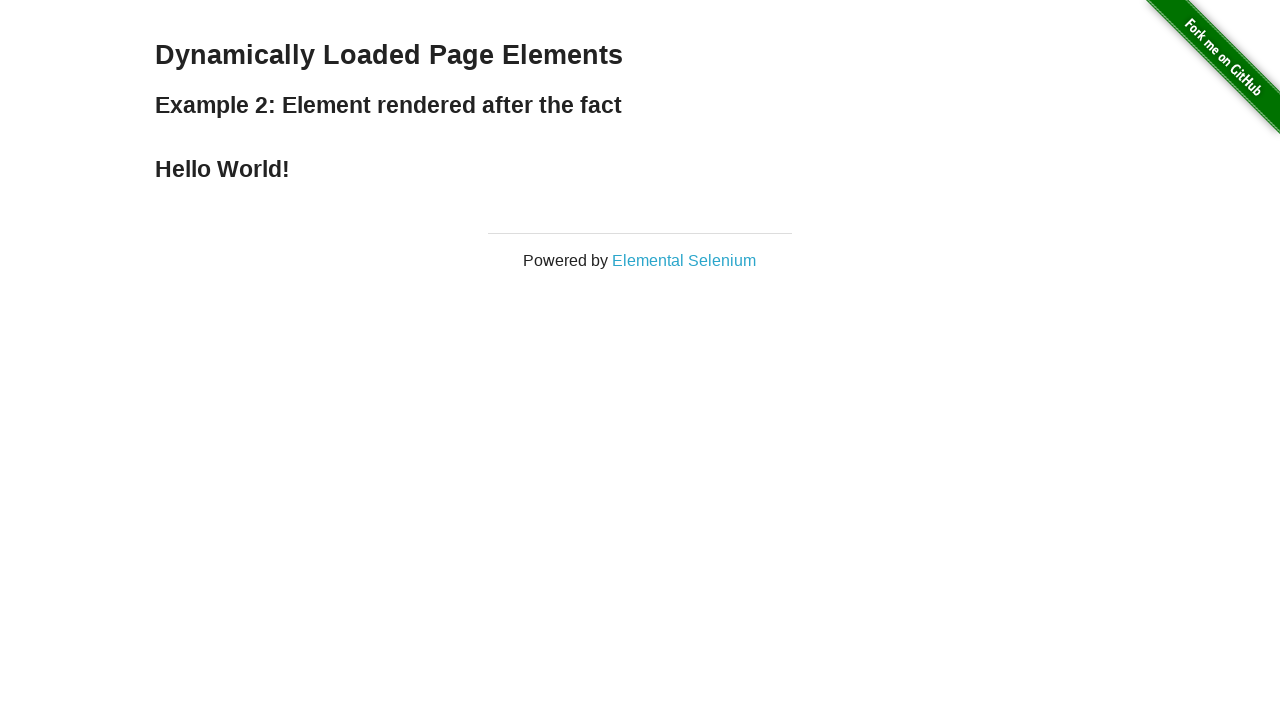

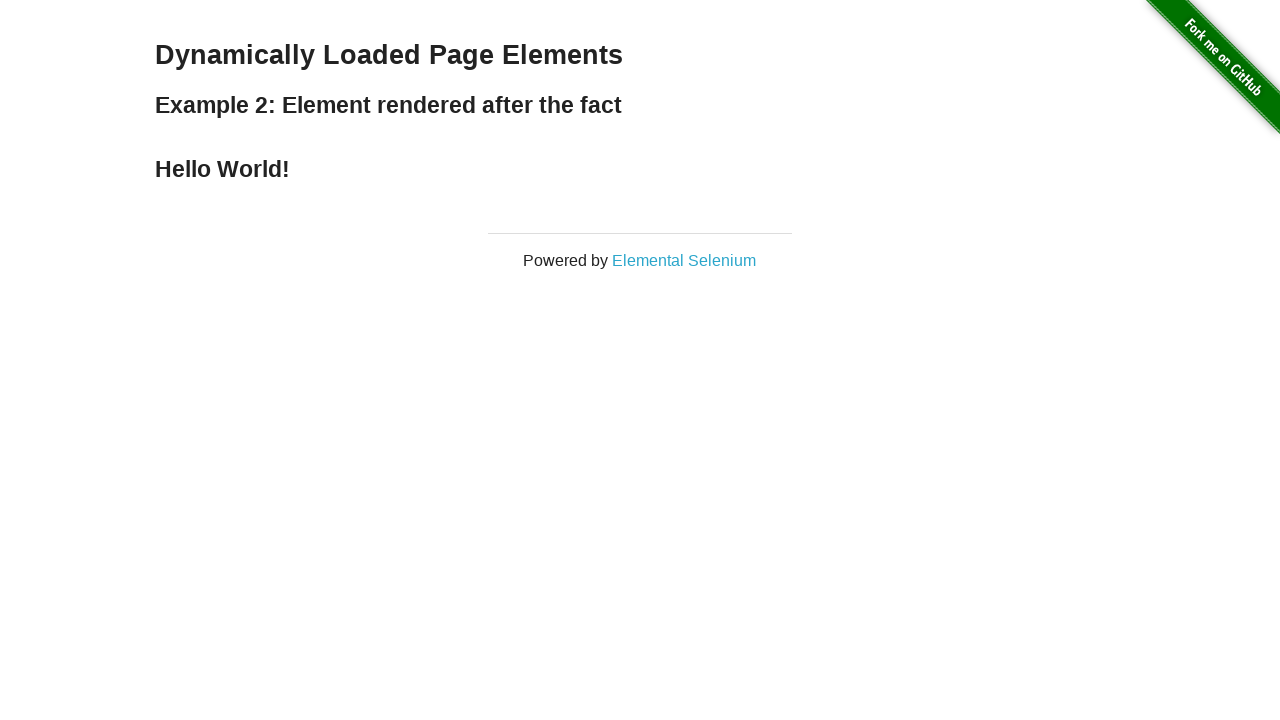